Tests a practice form by selecting a checkbox, choosing the corresponding option from a dropdown, entering the option text in an input field, clicking an alert button, and verifying the alert message contains the expected text.

Starting URL: http://qaclickacademy.com/practice.php

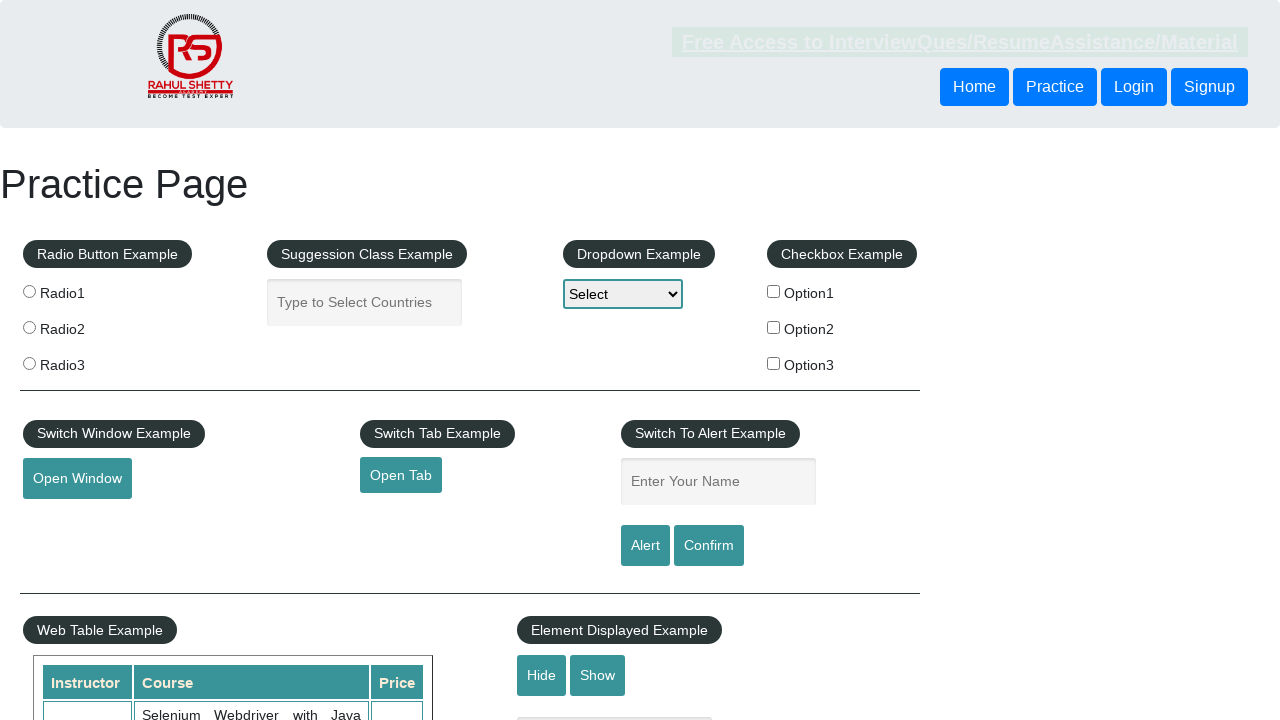

Clicked the second checkbox (Option2) at (774, 327) on xpath=//*[@id='checkbox-example']/fieldset/label[2]/input
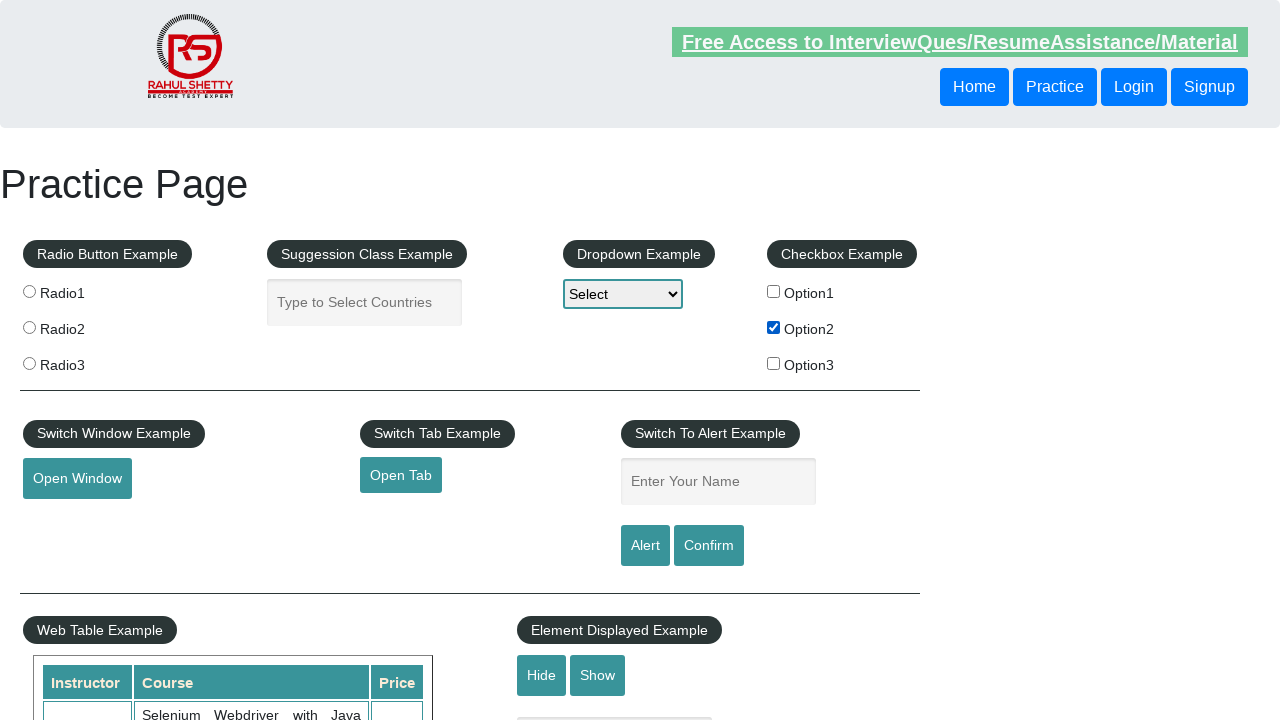

Retrieved checkbox label text: 'Option2'
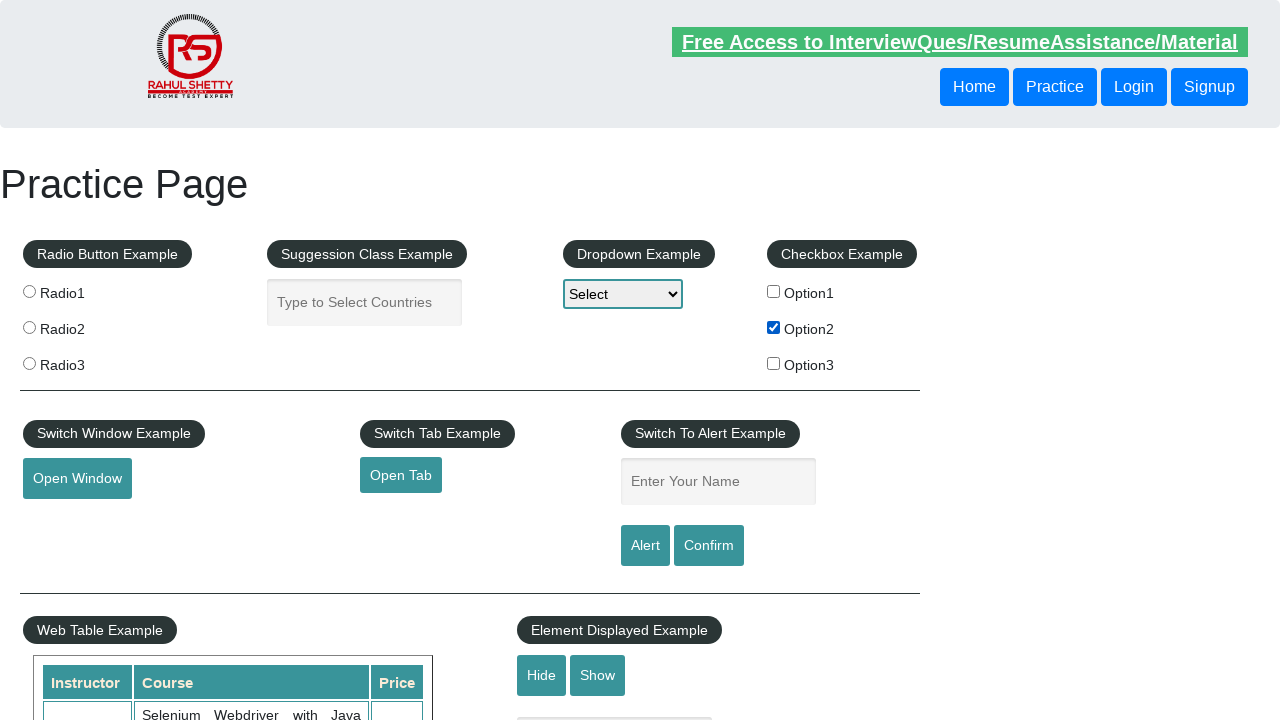

Selected 'Option2' from dropdown on #dropdown-class-example
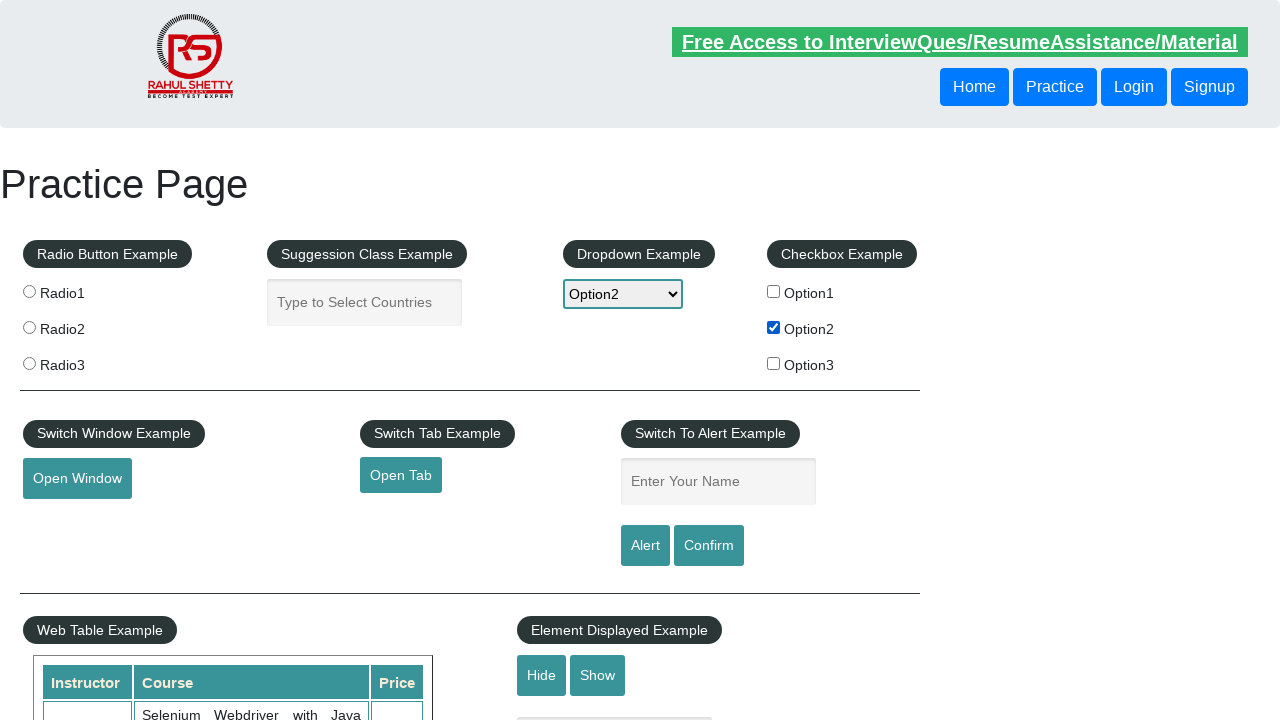

Entered 'Option2' in the name input field on input[name='enter-name']
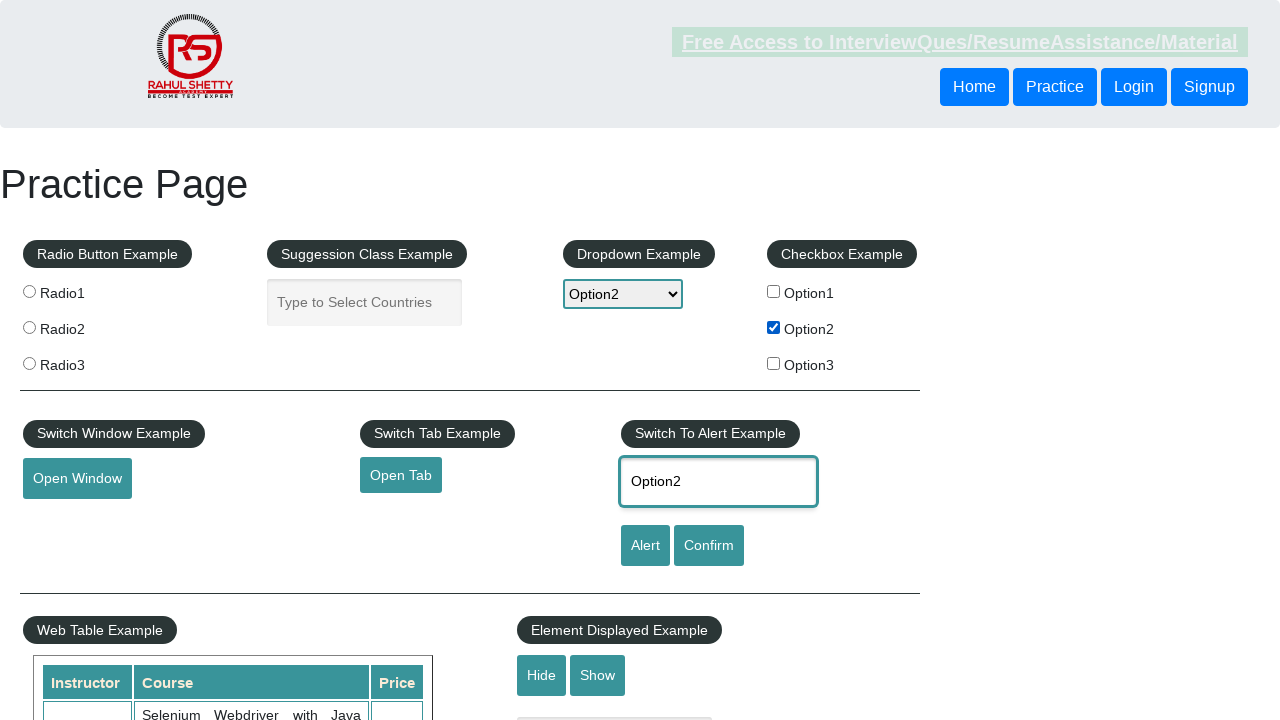

Clicked the alert button at (645, 546) on #alertbtn
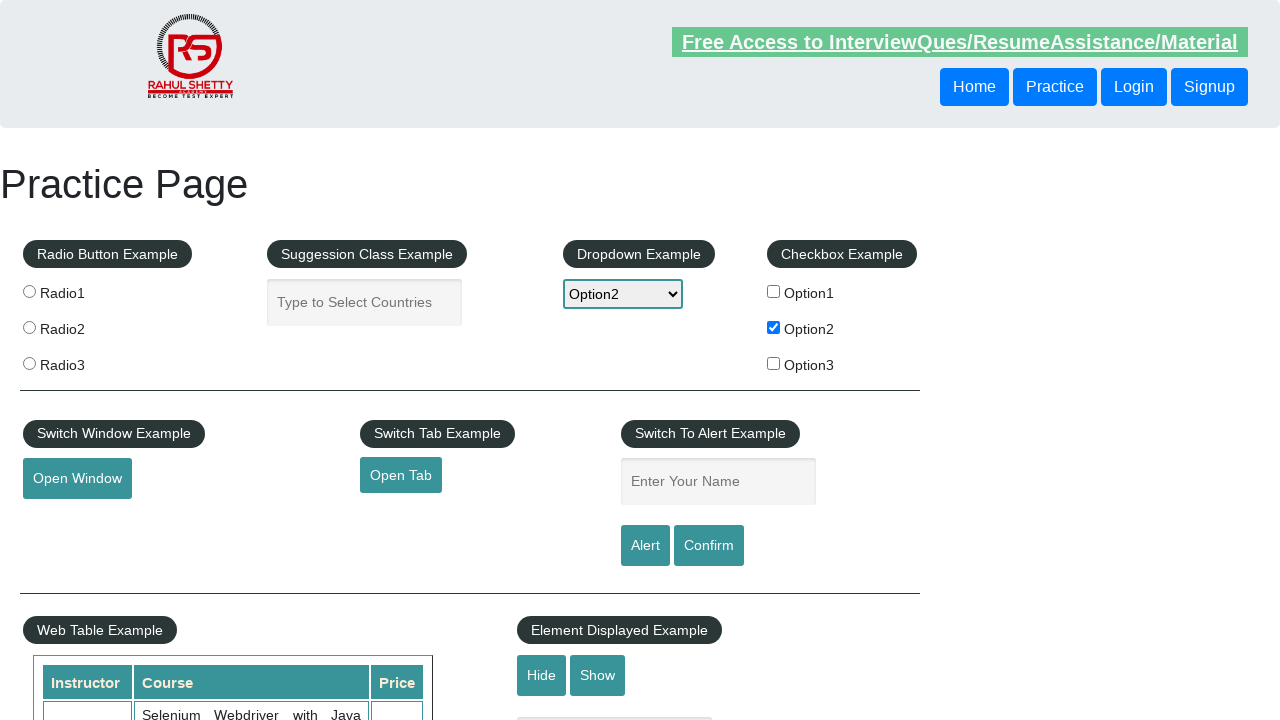

Set up dialog handler to accept alerts
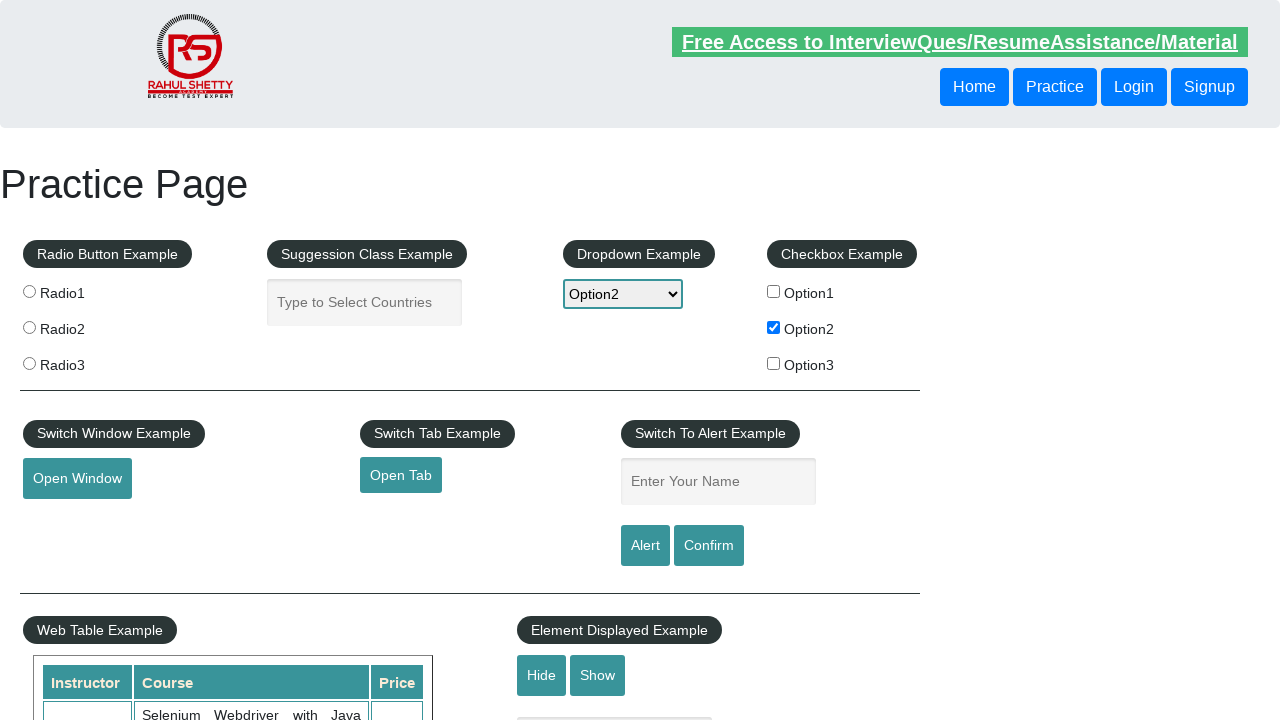

Waited 500ms for alert to be processed
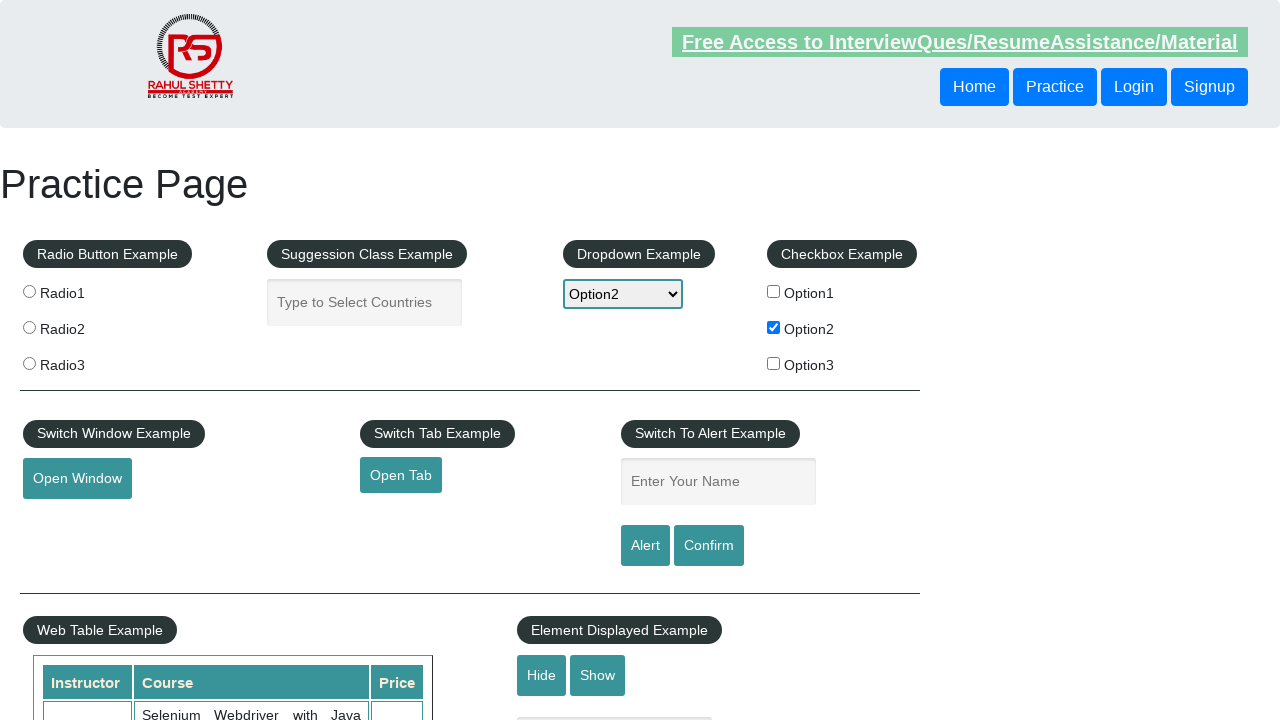

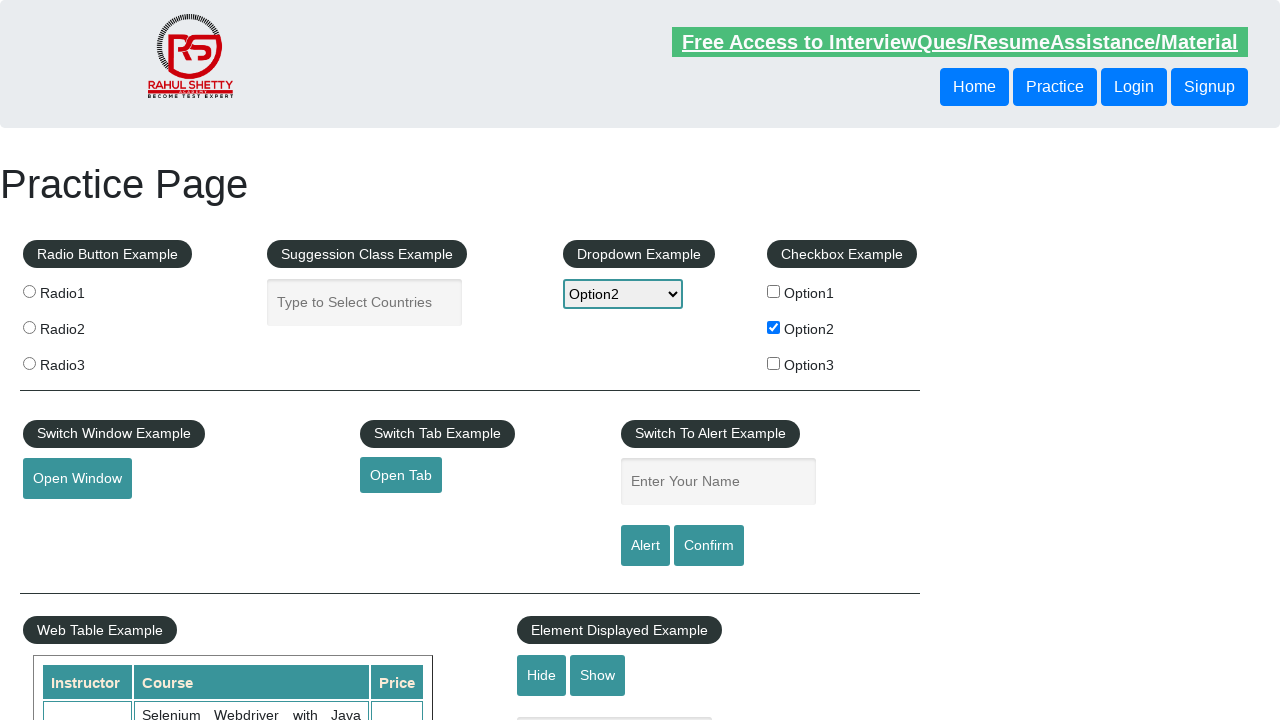